Tests iframe navigation and interaction by switching between multiple frames, filling text inputs in each frame, and interacting with form elements in nested iframes

Starting URL: https://ui.vision/demo/webtest/frames

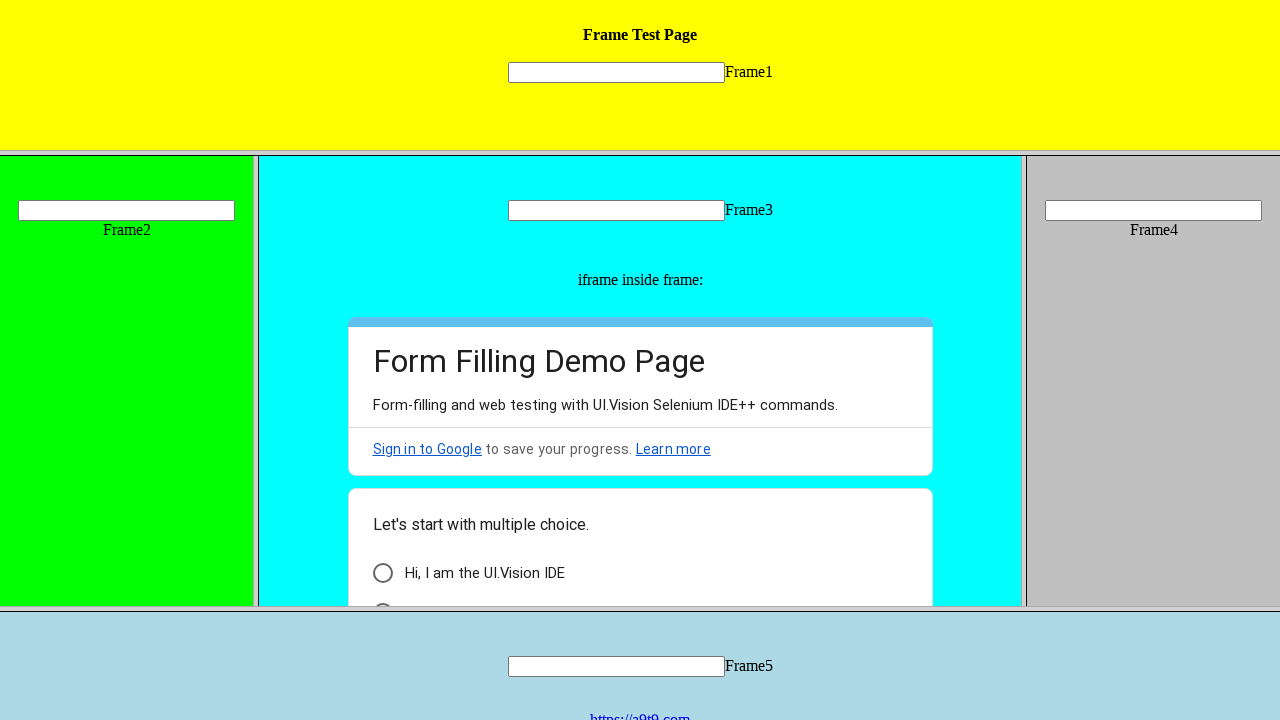

Switched to frame 1 and filled text input with 'Anil Kumar N' on frame[src='frame_1.html'] >> internal:control=enter-frame >> input[name='mytext1
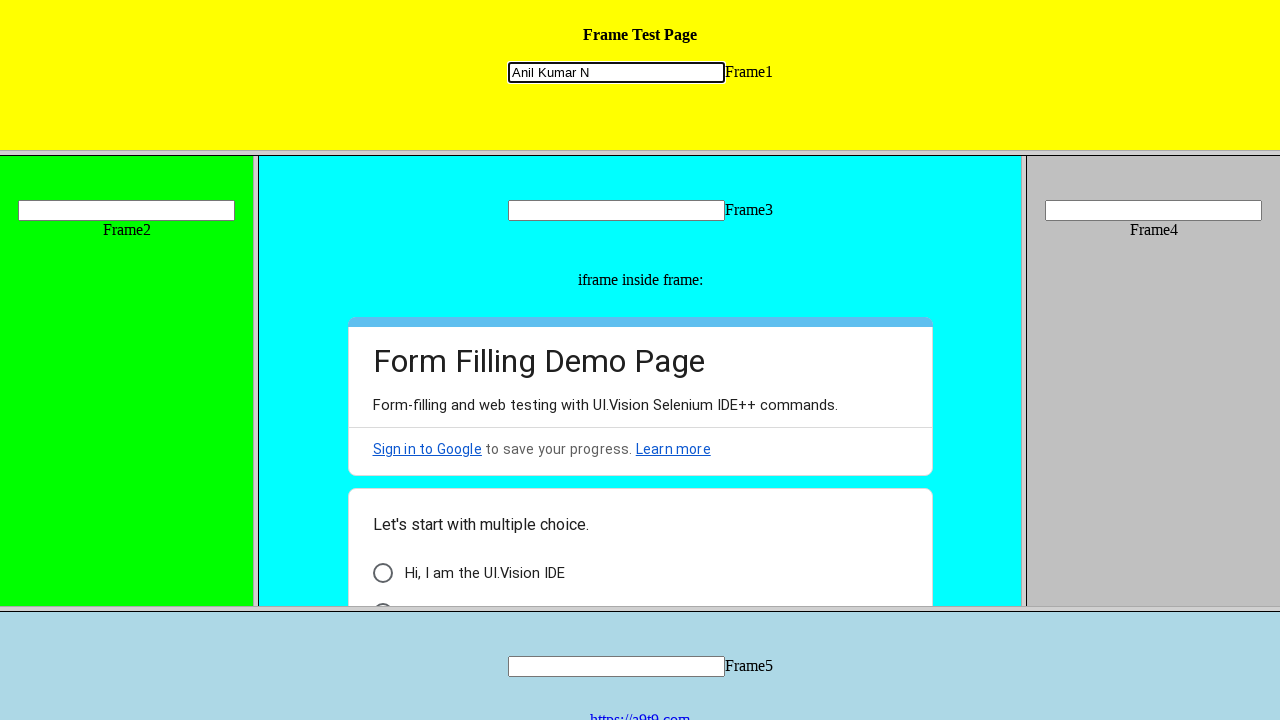

Switched to frame 2 and filled text input with 'NavyaShree R' on frame[src='frame_2.html'] >> internal:control=enter-frame >> input[name='mytext2
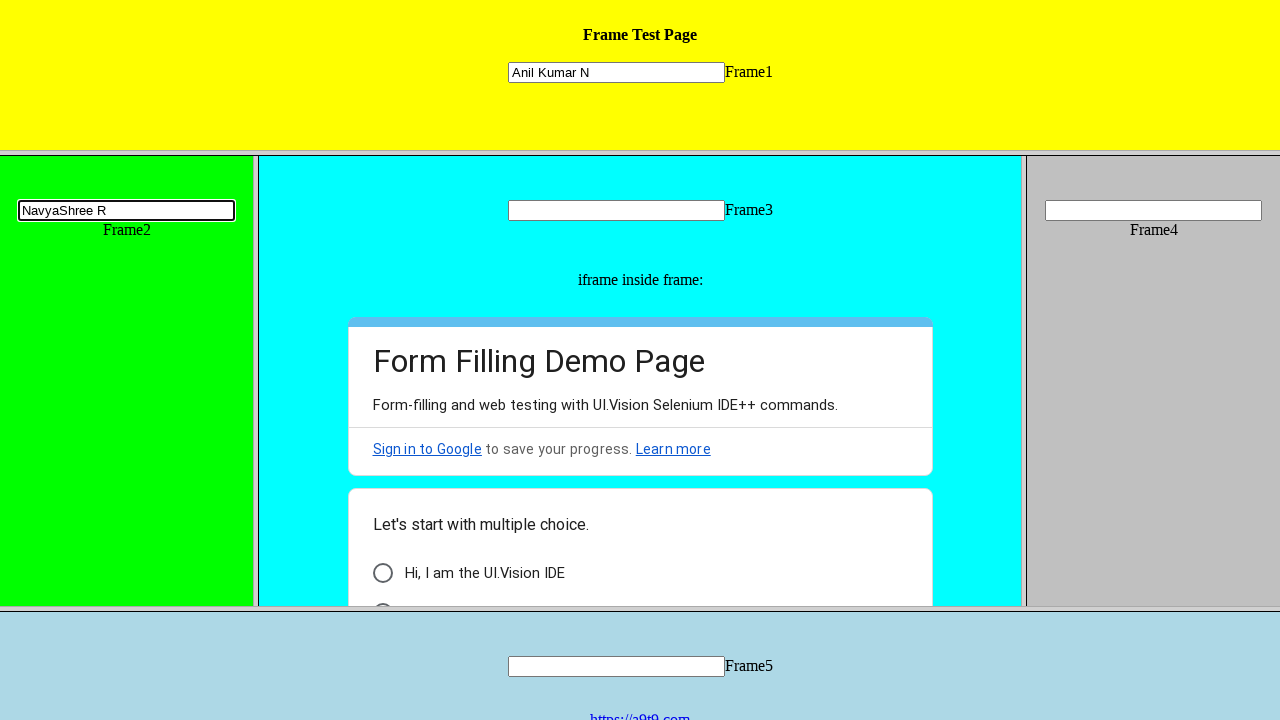

Switched to frame 3 and filled text input with 'Jai Shree Raam' on frame[src='frame_3.html'] >> internal:control=enter-frame >> input[name='mytext3
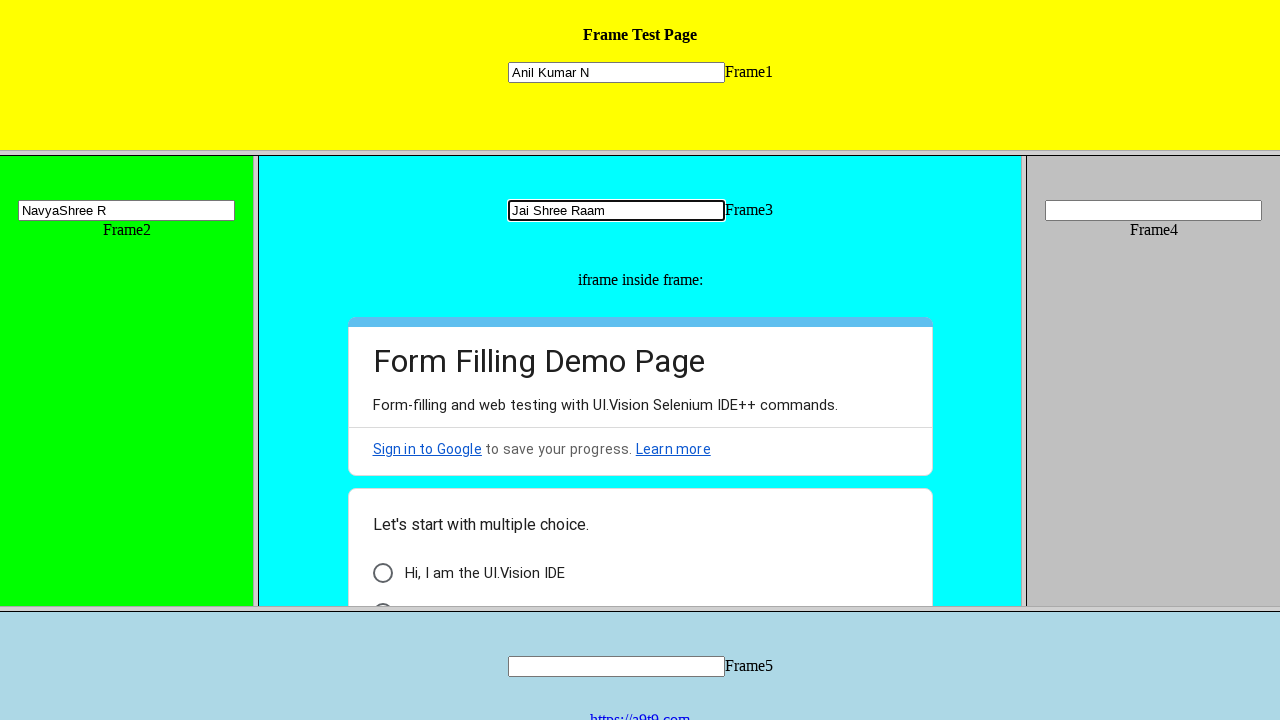

Accessed nested iframe within frame 3
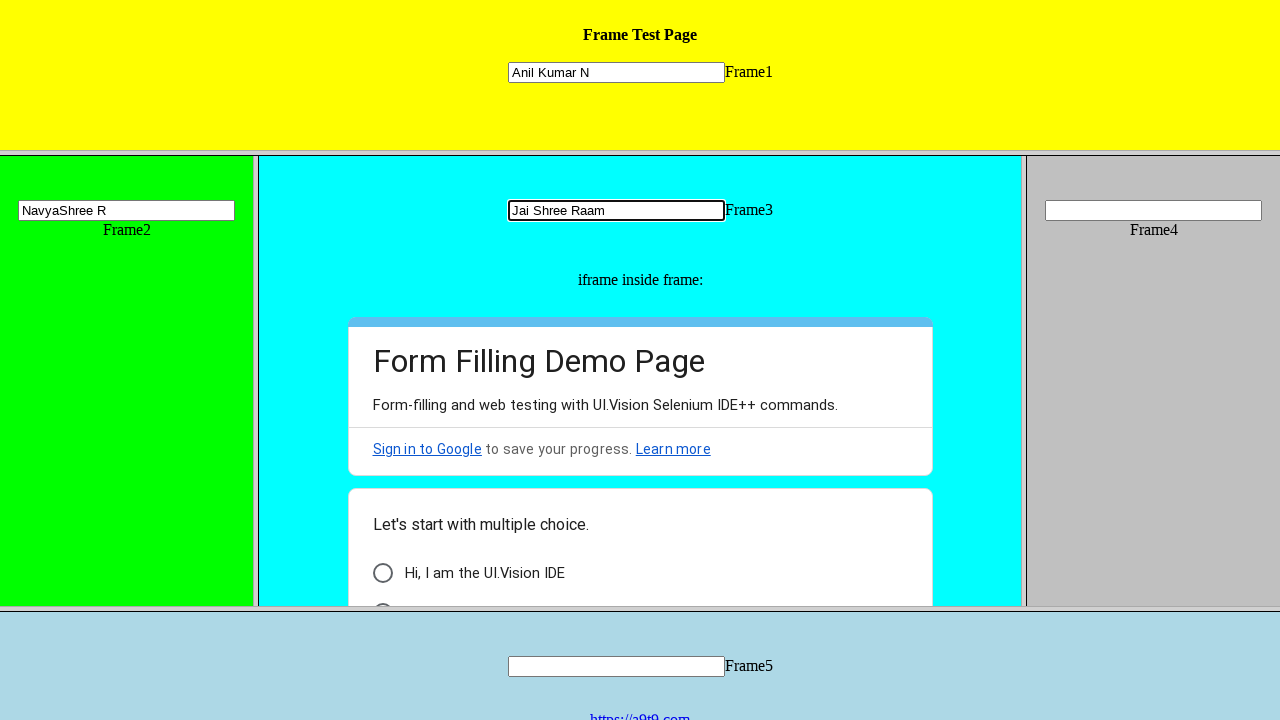

Clicked last checkbox in the first group at (382, 588) on frame[src='frame_3.html'] >> internal:control=enter-frame >> iframe[frameborder=
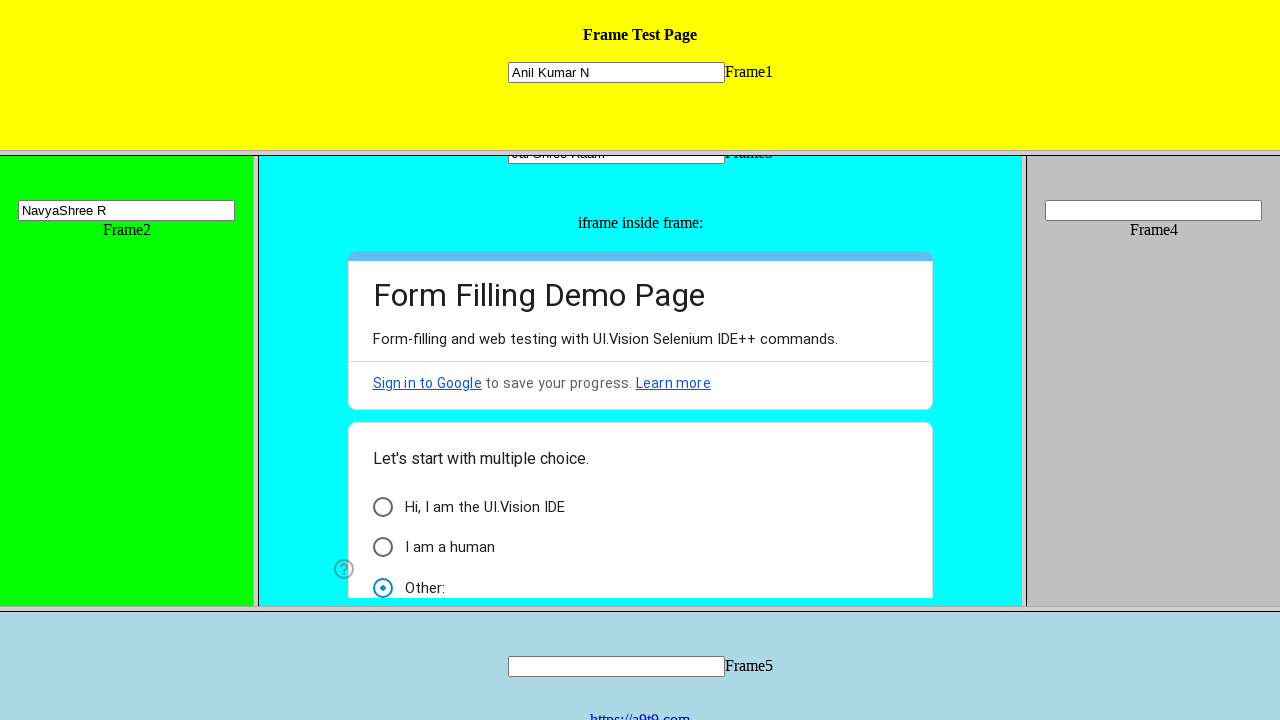

Clicked last checkbox in the second group at (382, 588) on frame[src='frame_3.html'] >> internal:control=enter-frame >> iframe[frameborder=
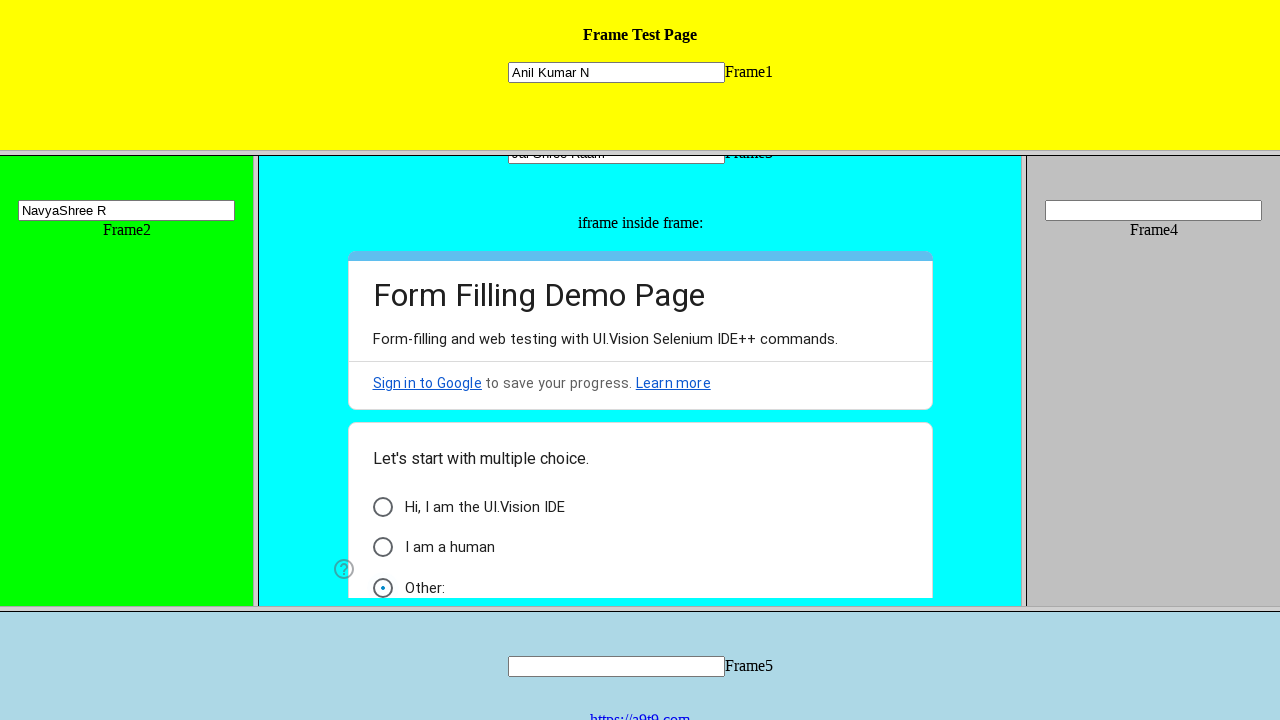

Clicked dropdown menu at (468, 423) on frame[src='frame_3.html'] >> internal:control=enter-frame >> iframe[frameborder=
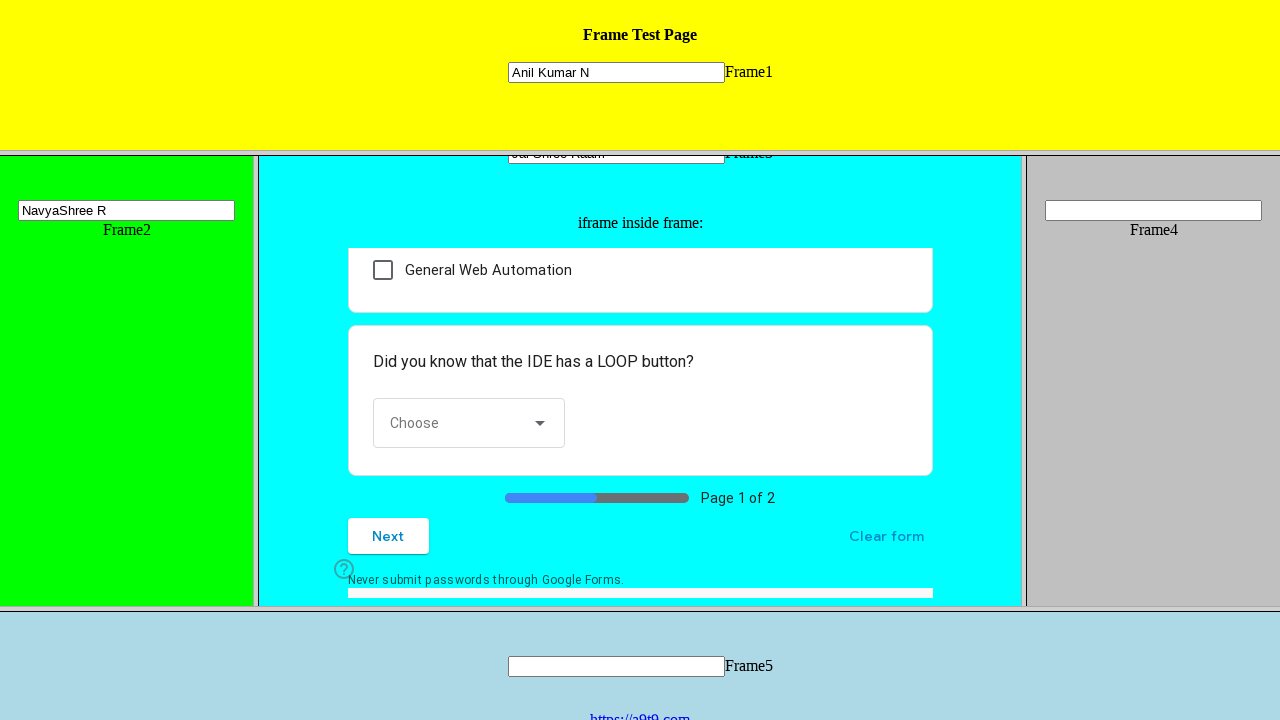

Selected 'Yes' from dropdown options at (470, 494) on frame[src='frame_3.html'] >> internal:control=enter-frame >> iframe[frameborder=
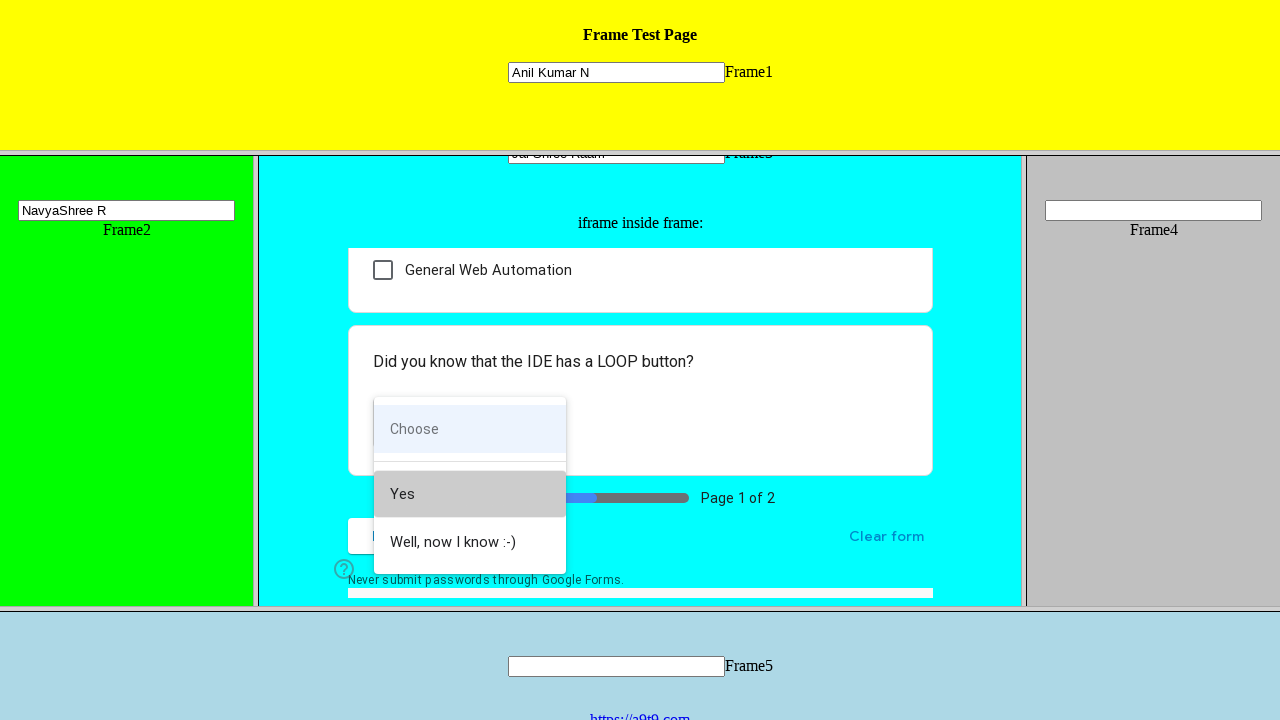

Switched to frame 4 and filled text input with 'Hanuman' on frame[src='frame_4.html'] >> internal:control=enter-frame >> input[name='mytext4
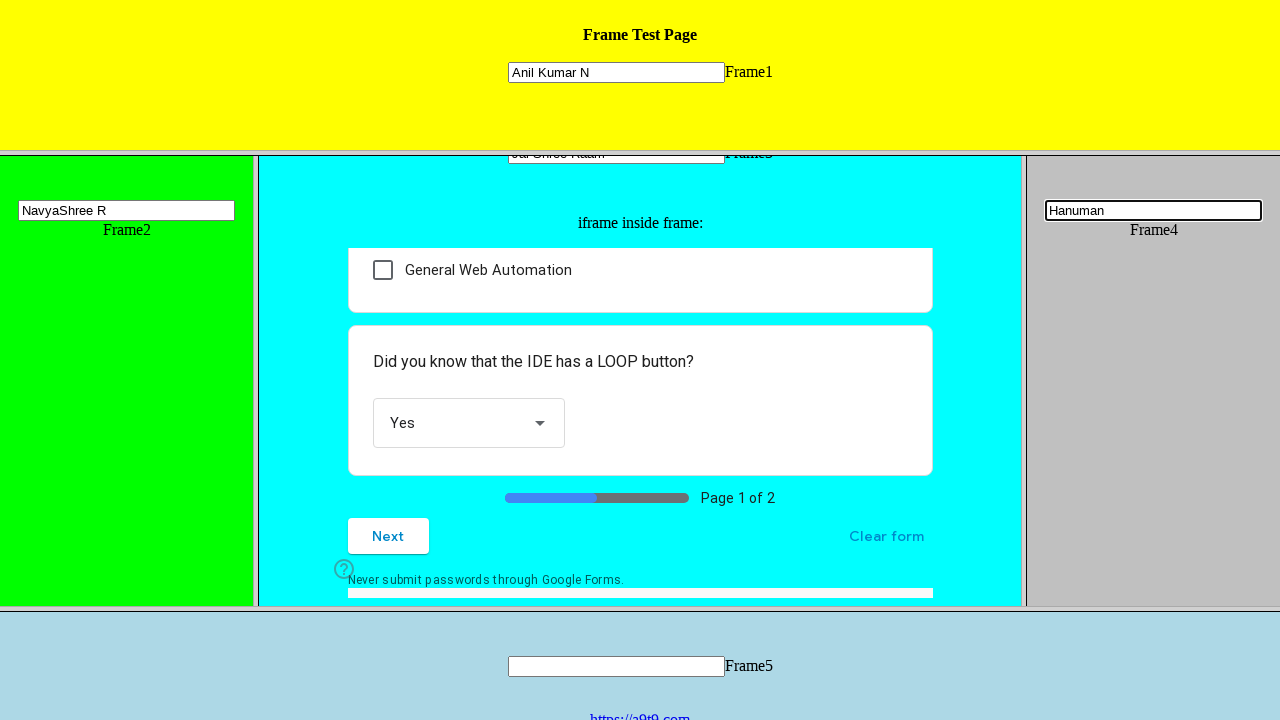

Switched to frame 5 and filled text input with 'Jai bhajarangi' on frame[src='frame_5.html'] >> internal:control=enter-frame >> input[name='mytext5
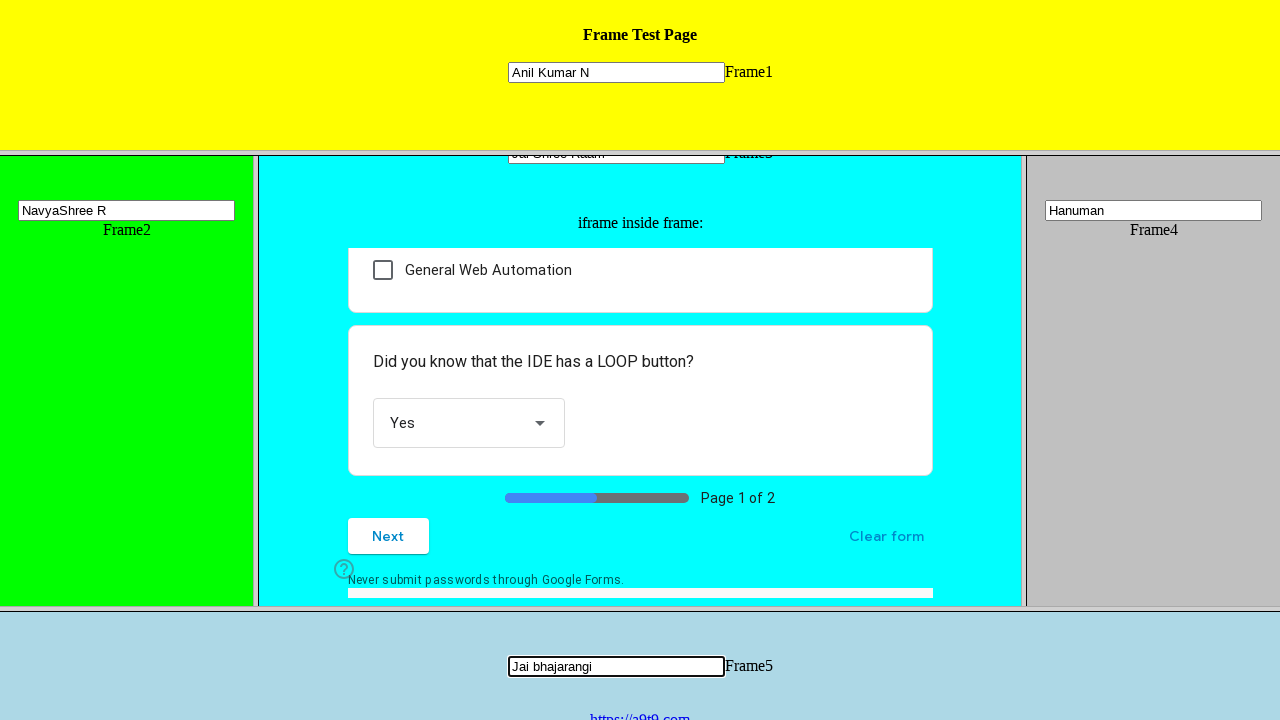

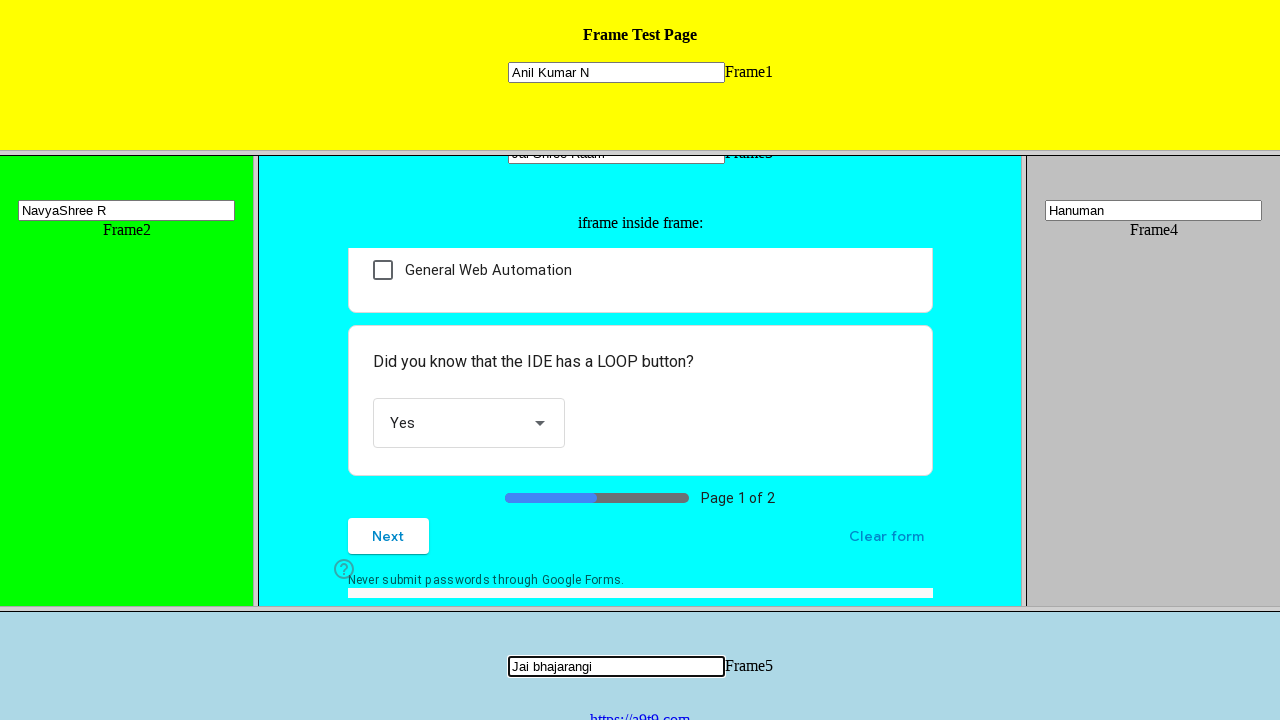